Verifies that the OpenWeatherMap website URL contains 'openweathermap' after navigation

Starting URL: https://openweathermap.org/

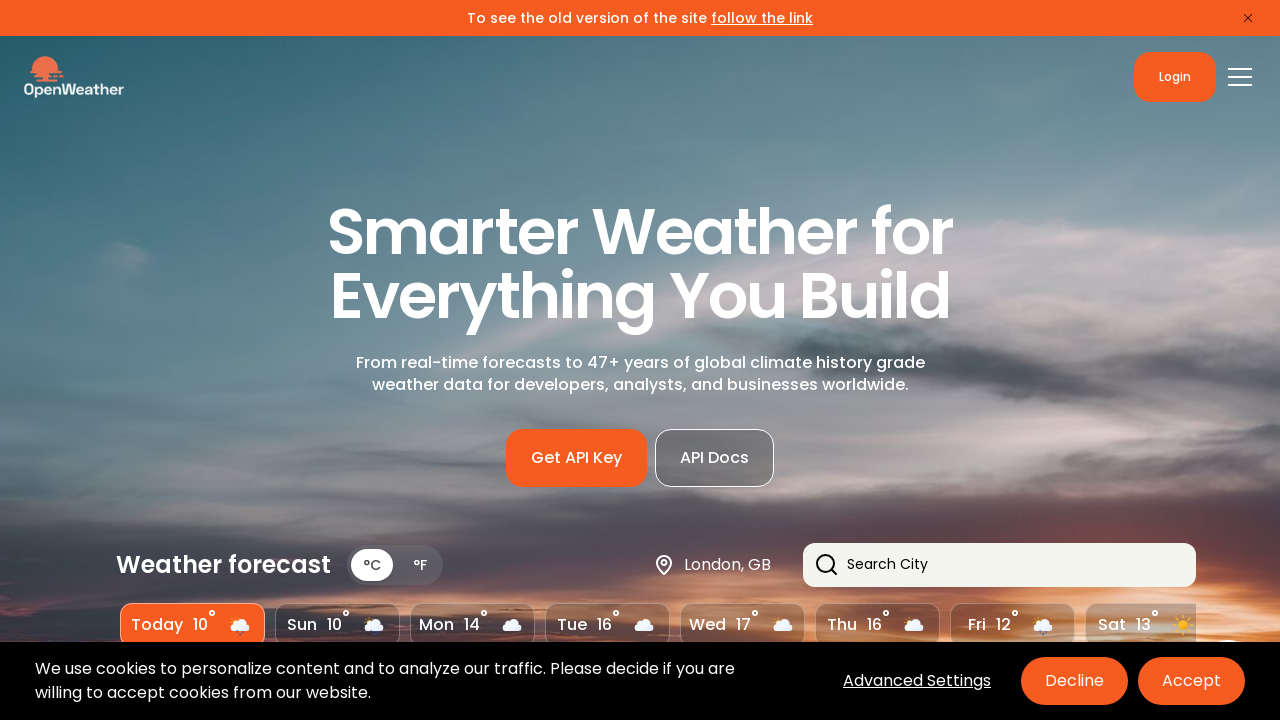

Navigated to OpenWeatherMap website
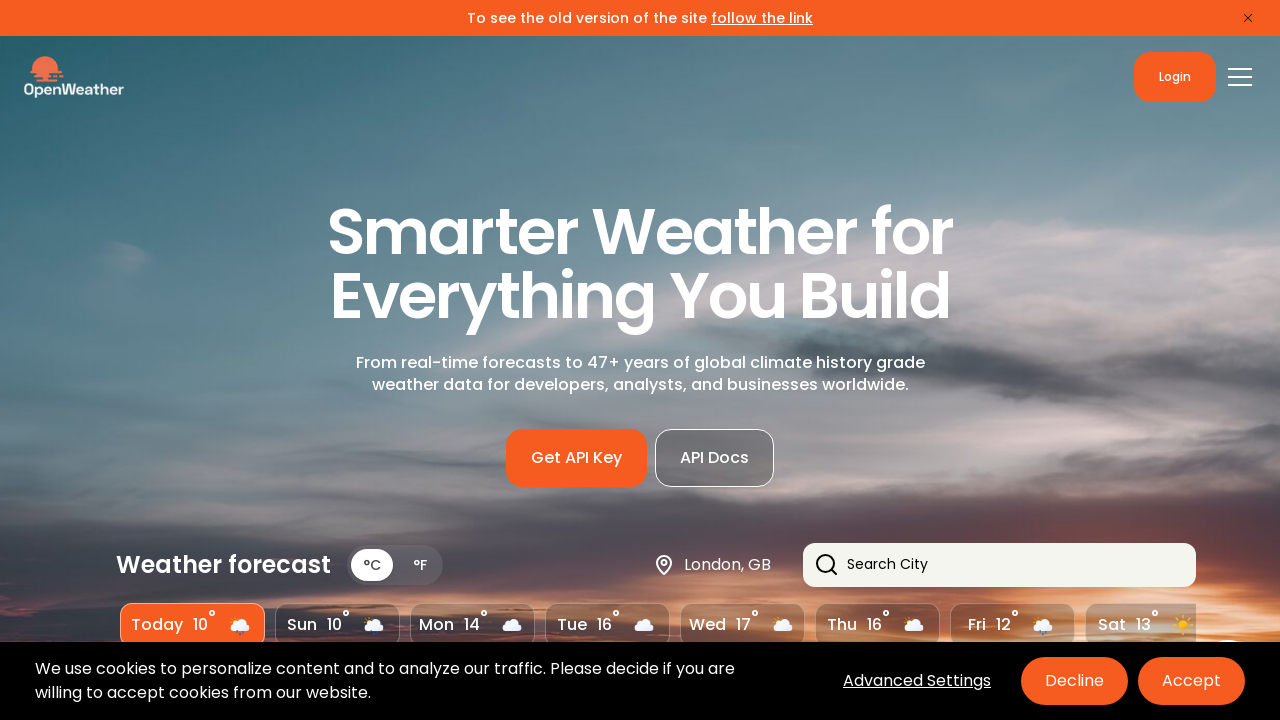

Verified that URL contains 'openweathermap'
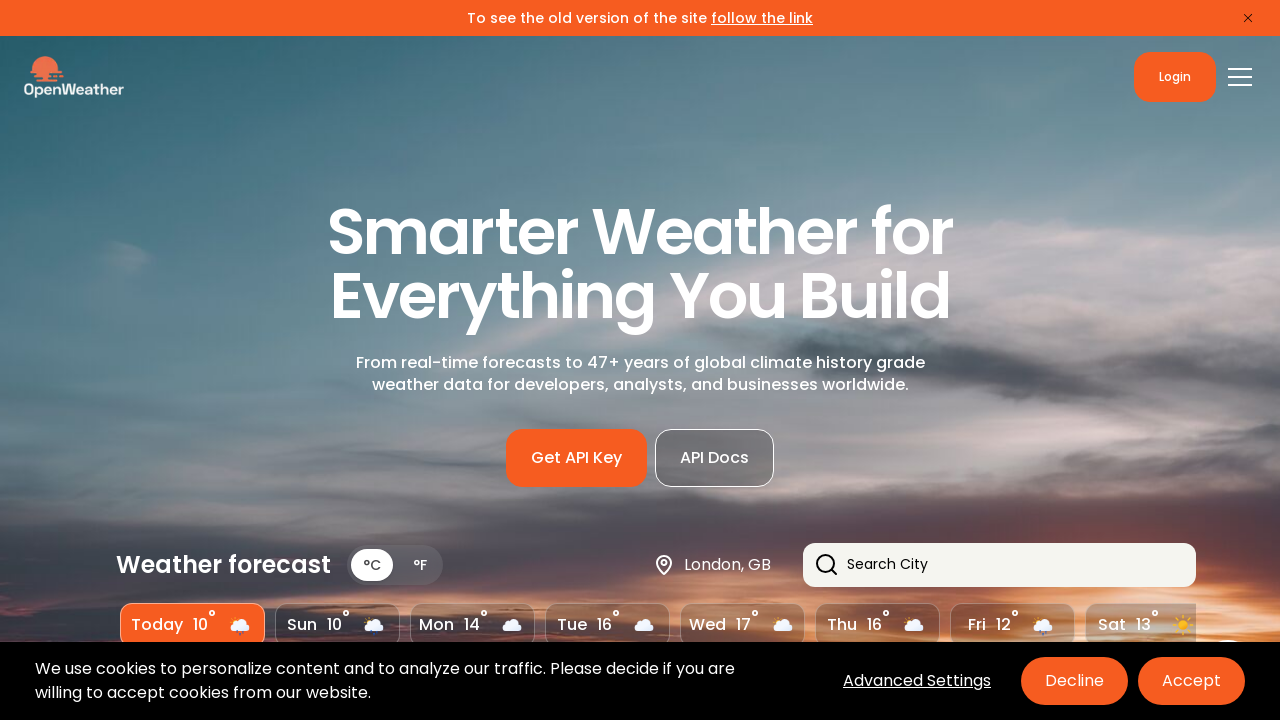

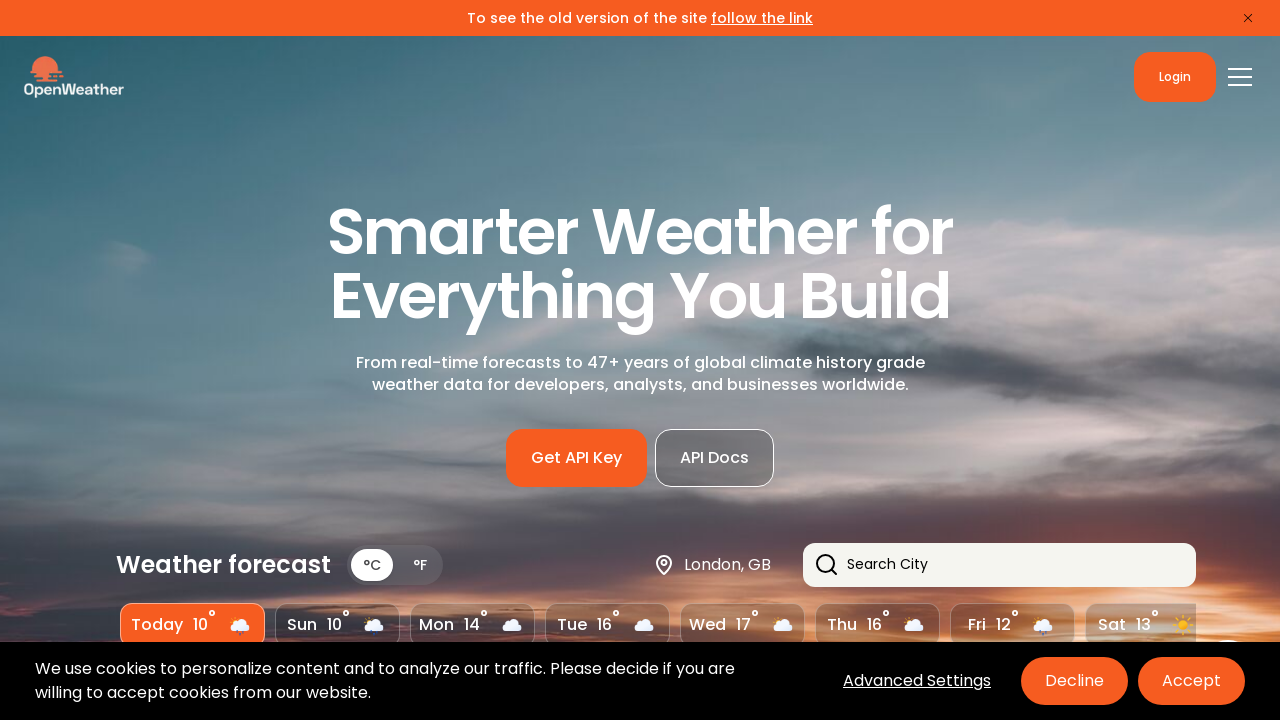